Tests that the wp.pl homepage contains div elements with specific text content ("Nowy"), verifying that expected content is present on the page

Starting URL: https://www.wp.pl

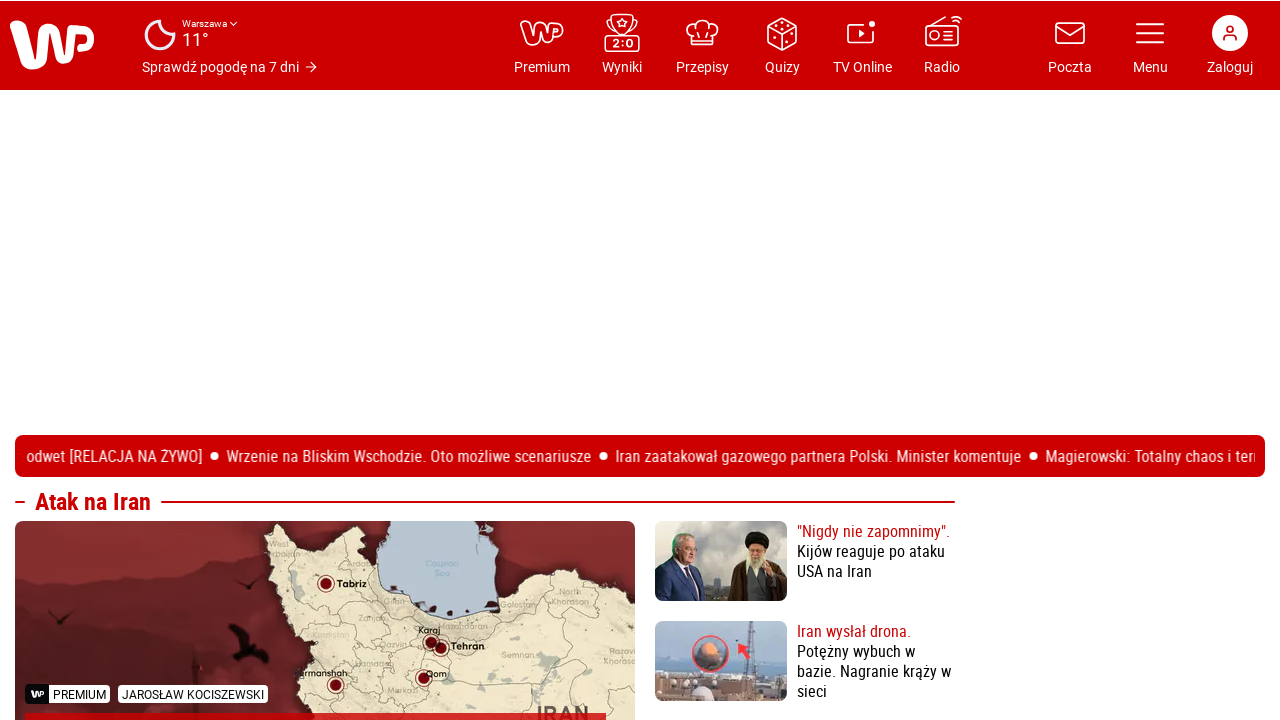

Waited for div elements containing 'Nowy' to appear on wp.pl homepage
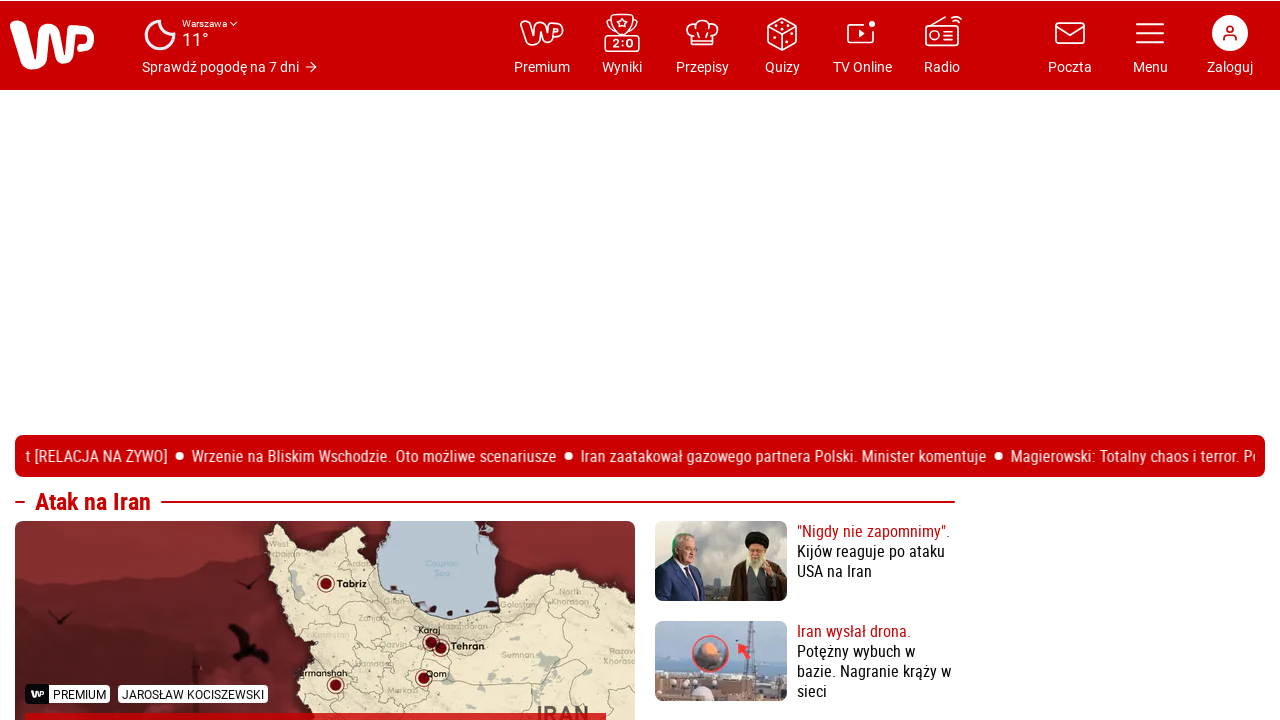

Located all div elements with 'Nowy' text content
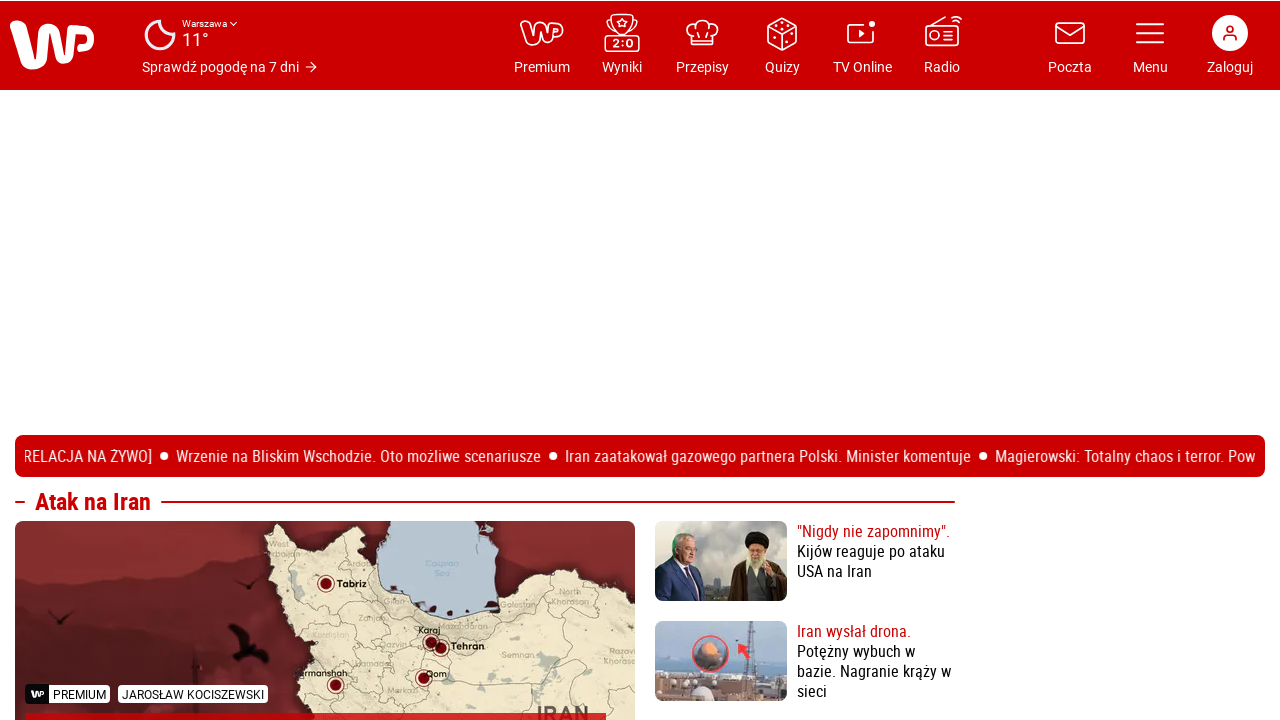

Verified that at least one div with 'Nowy' text exists (21 elements found)
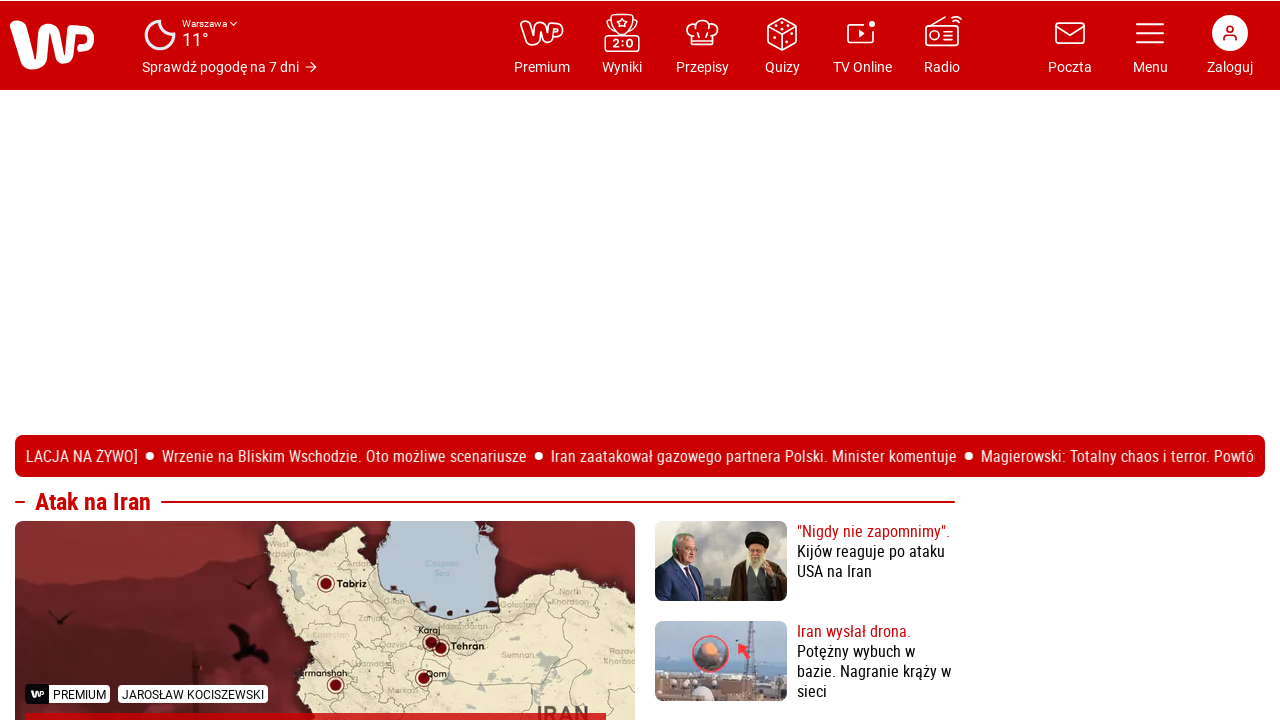

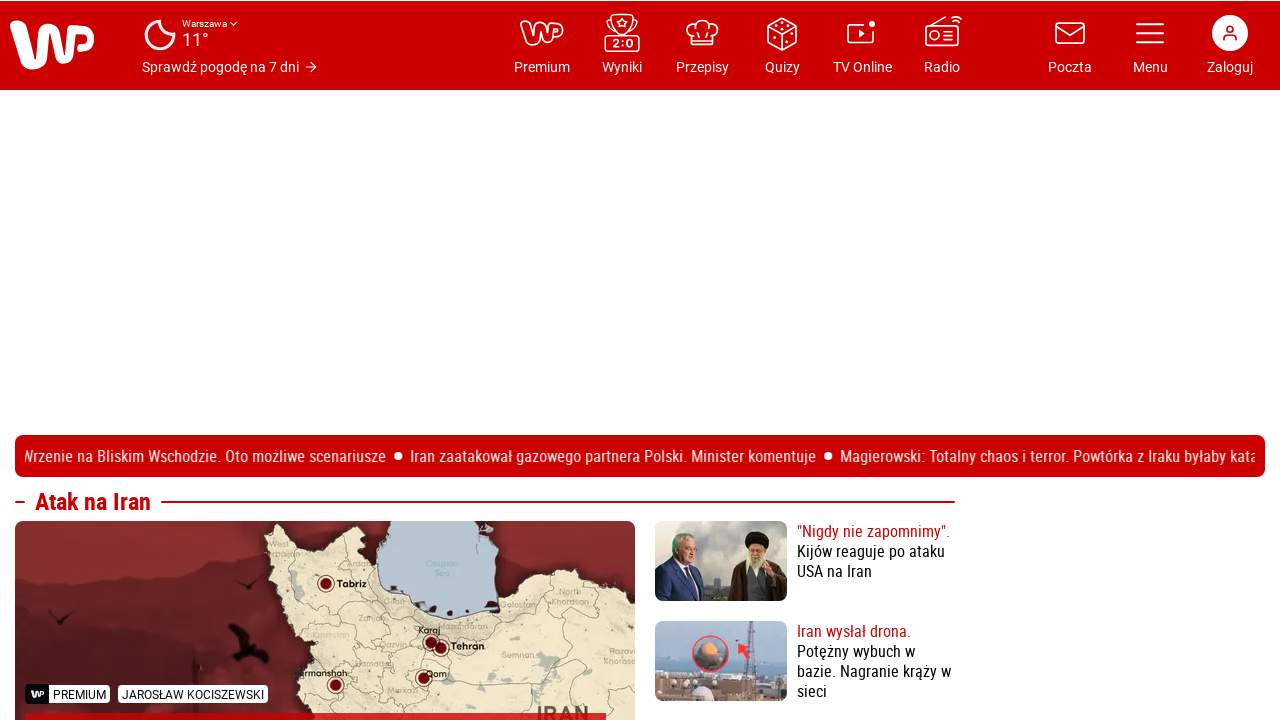